Tests nested frame navigation by clicking on the Nested Frames link and switching to the middle frame within the top frame to read its content

Starting URL: https://the-internet.herokuapp.com/

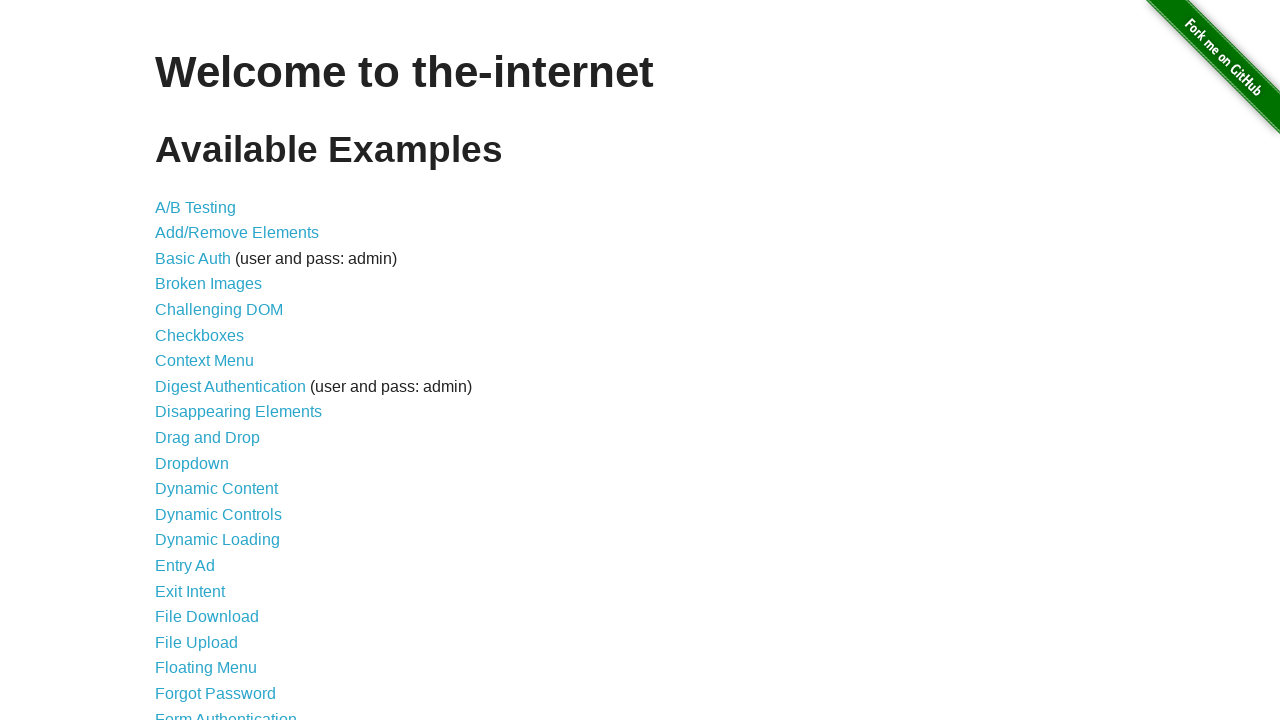

Clicked on the Nested Frames link at (210, 395) on text=Nested Frames
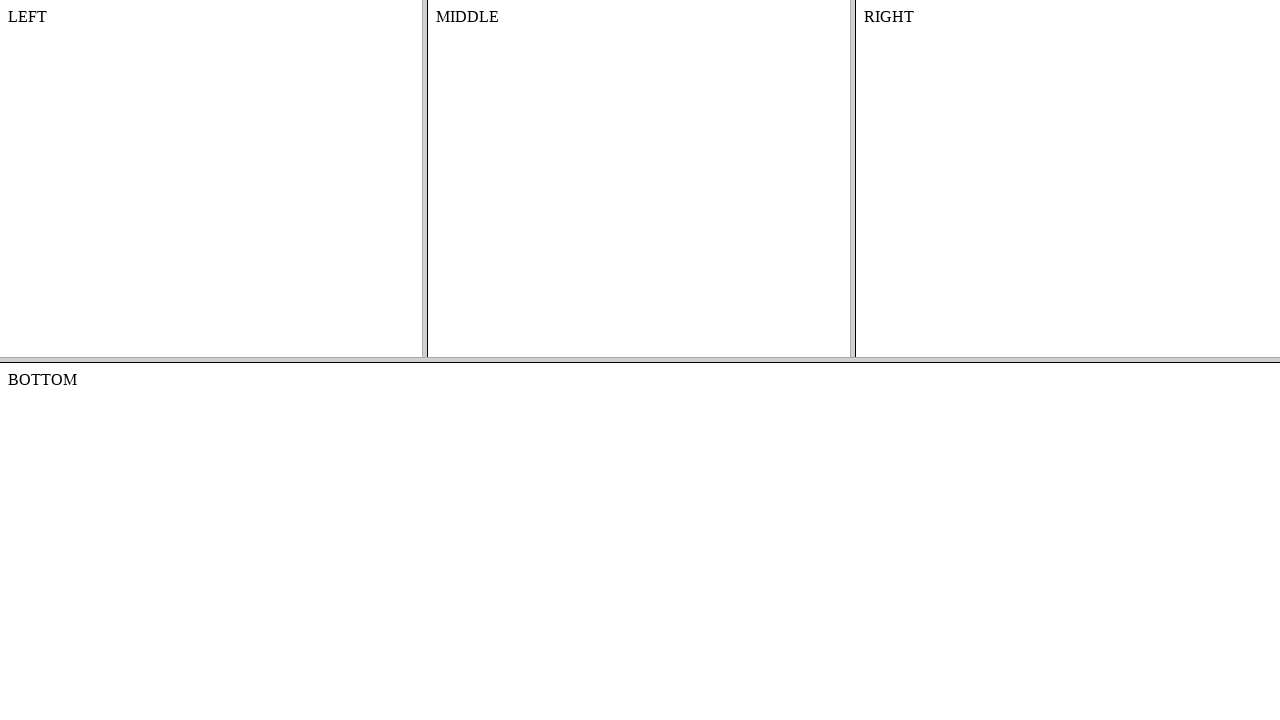

Located the top frame
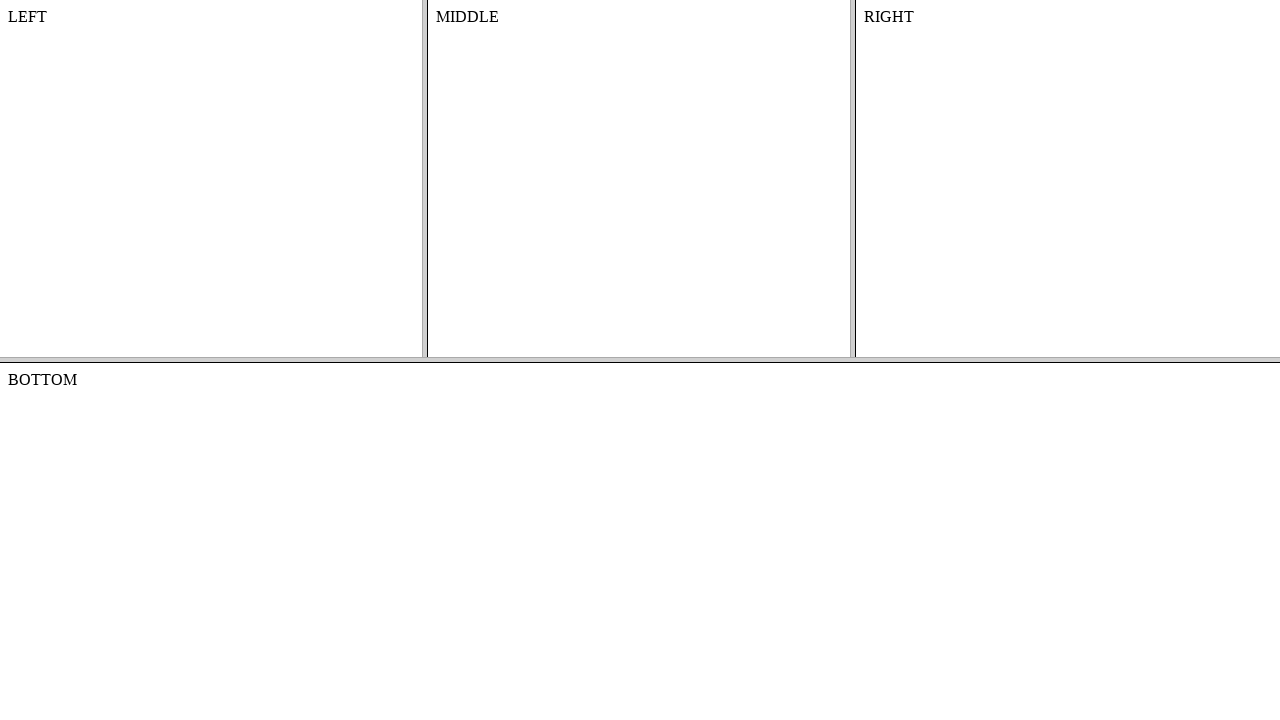

Located the middle frame within the top frame
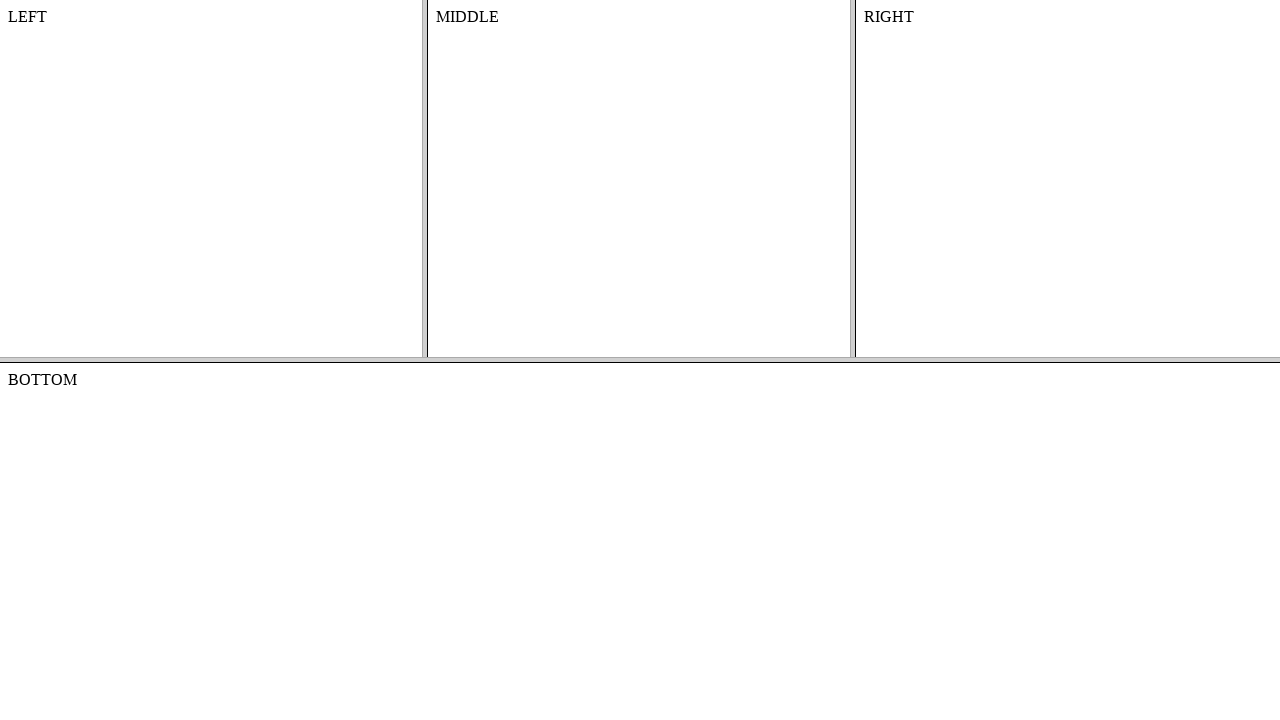

Retrieved content text from middle frame: MIDDLE
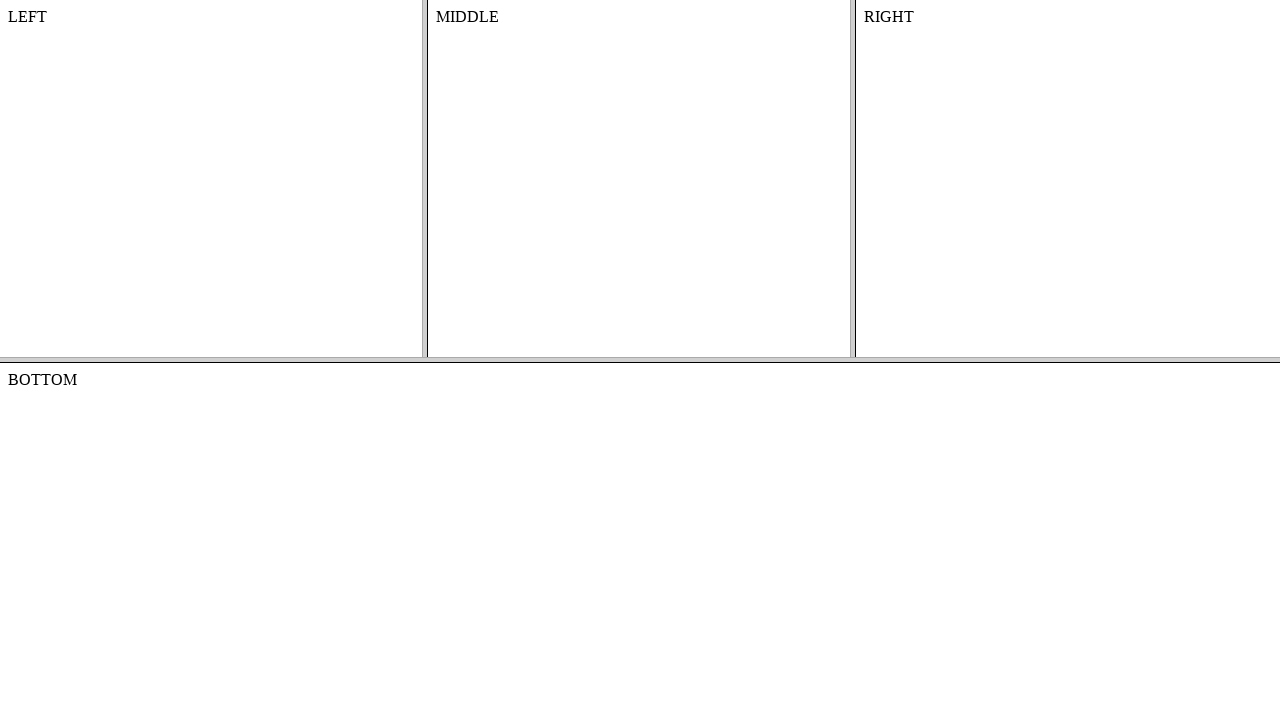

Printed the content text to console
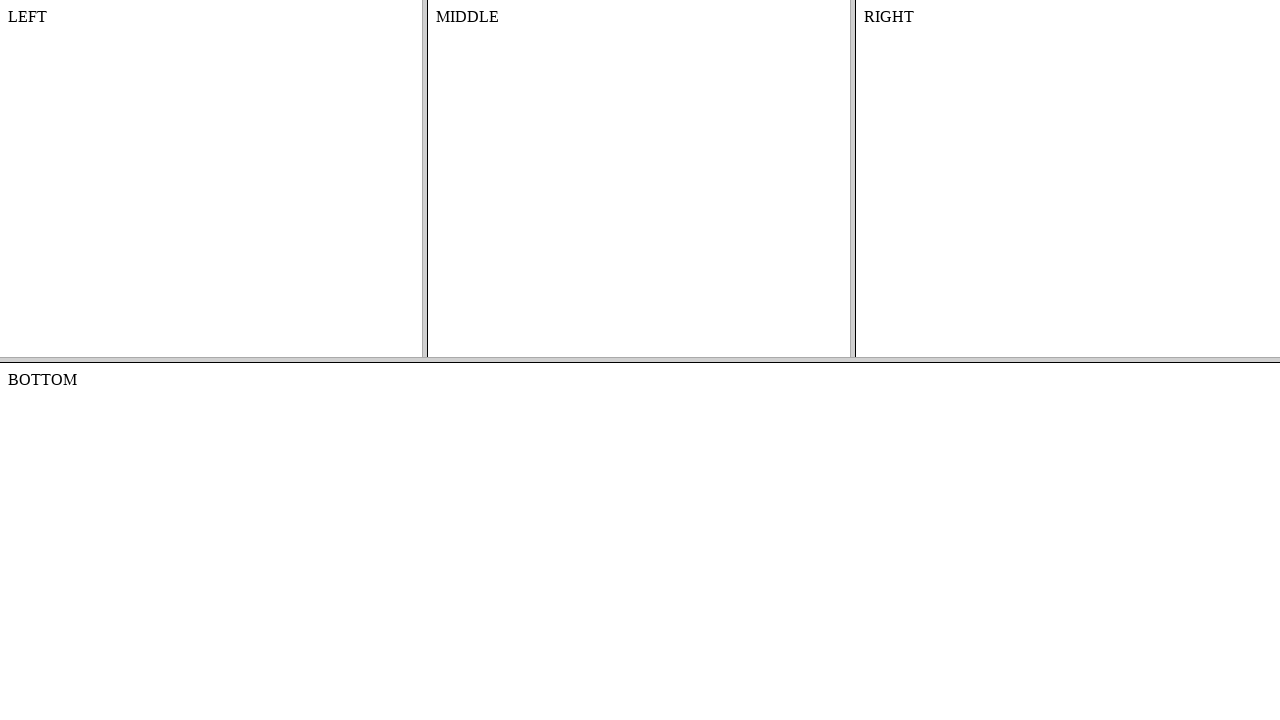

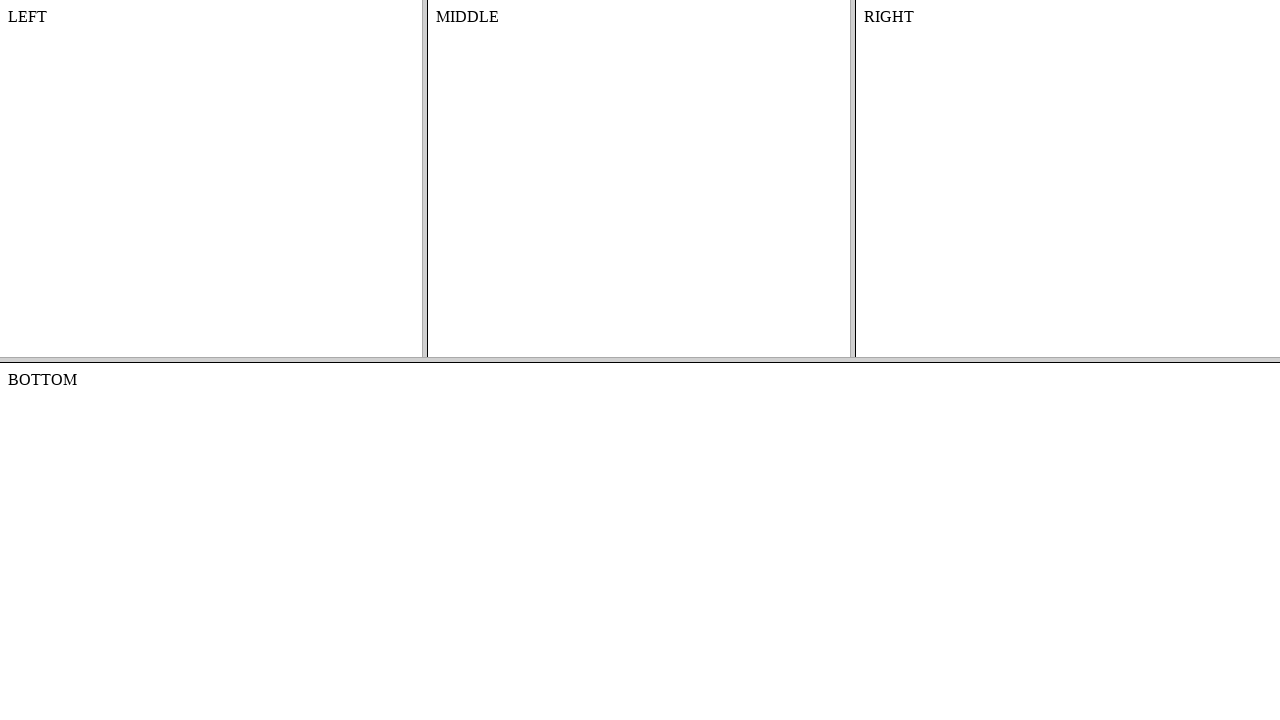